Tests various form elements on a practice automation page including radio buttons, checkboxes, and visibility toggle functionality by selecting different options and verifying their states.

Starting URL: https://rahulshettyacademy.com/AutomationPractice/

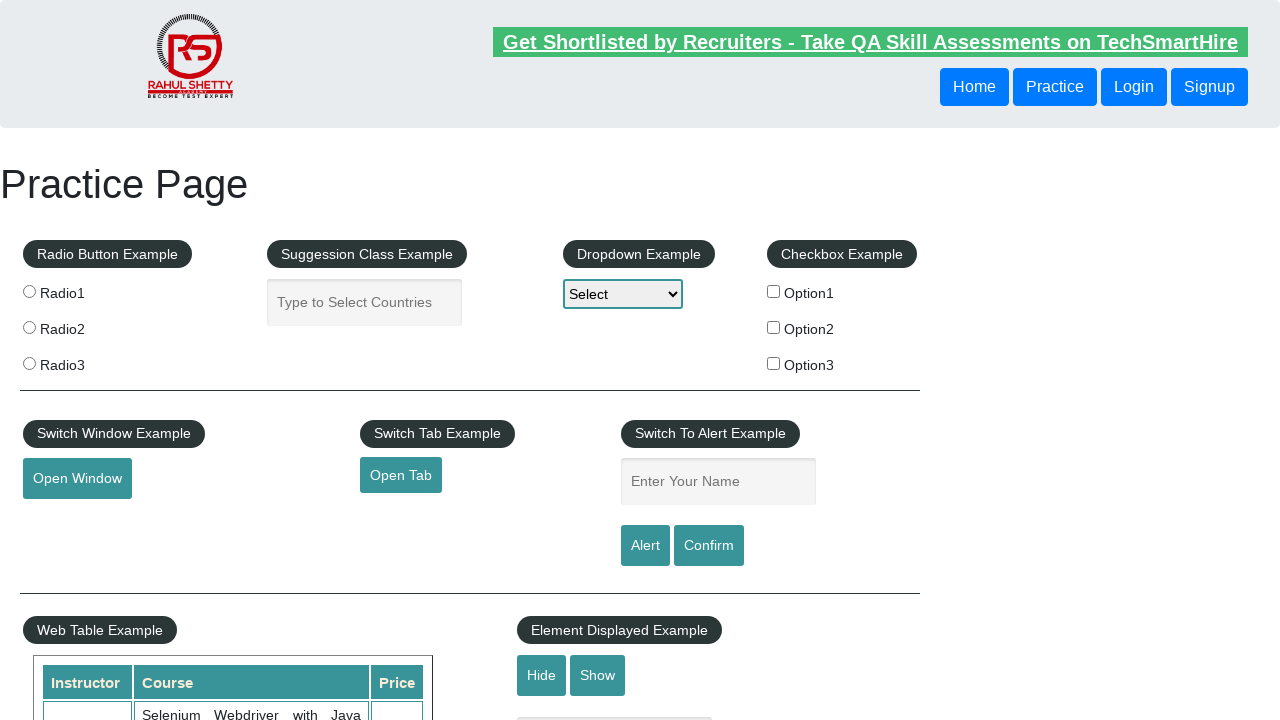

Located all radio buttons with name 'radioButton'
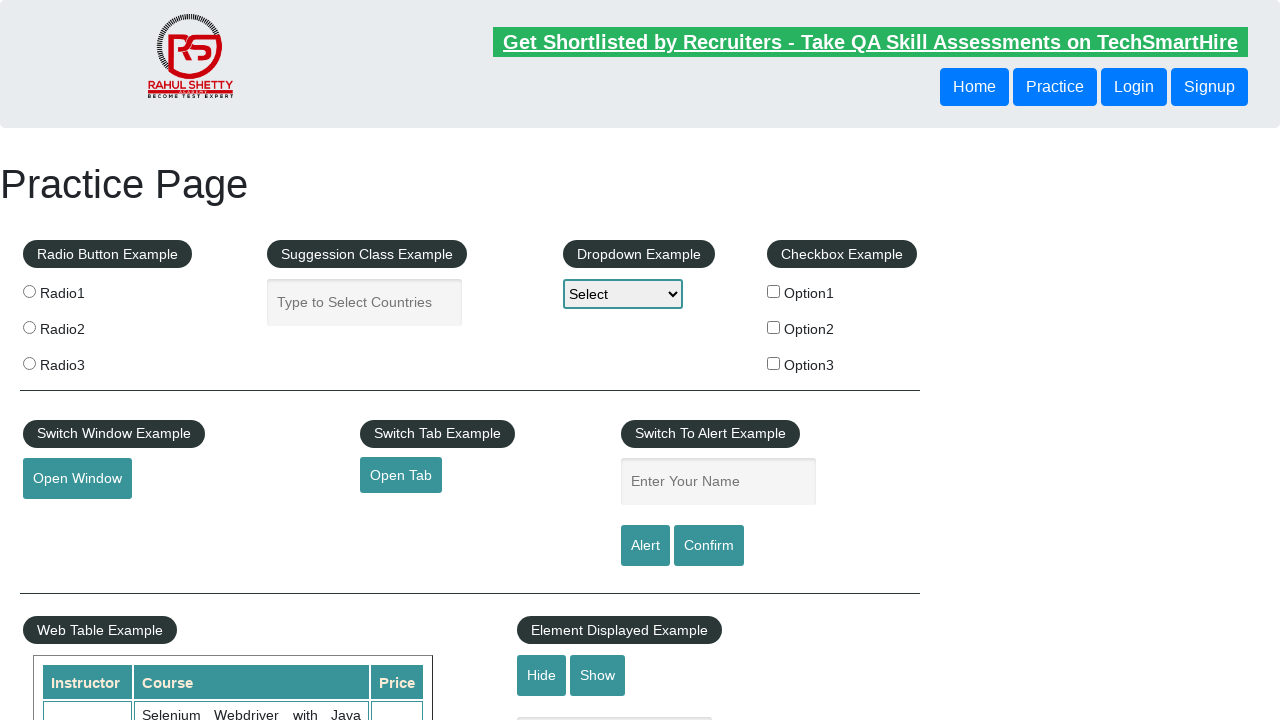

Clicked radio button with value 'radio2' at (29, 327) on input[name='radioButton'] >> nth=1
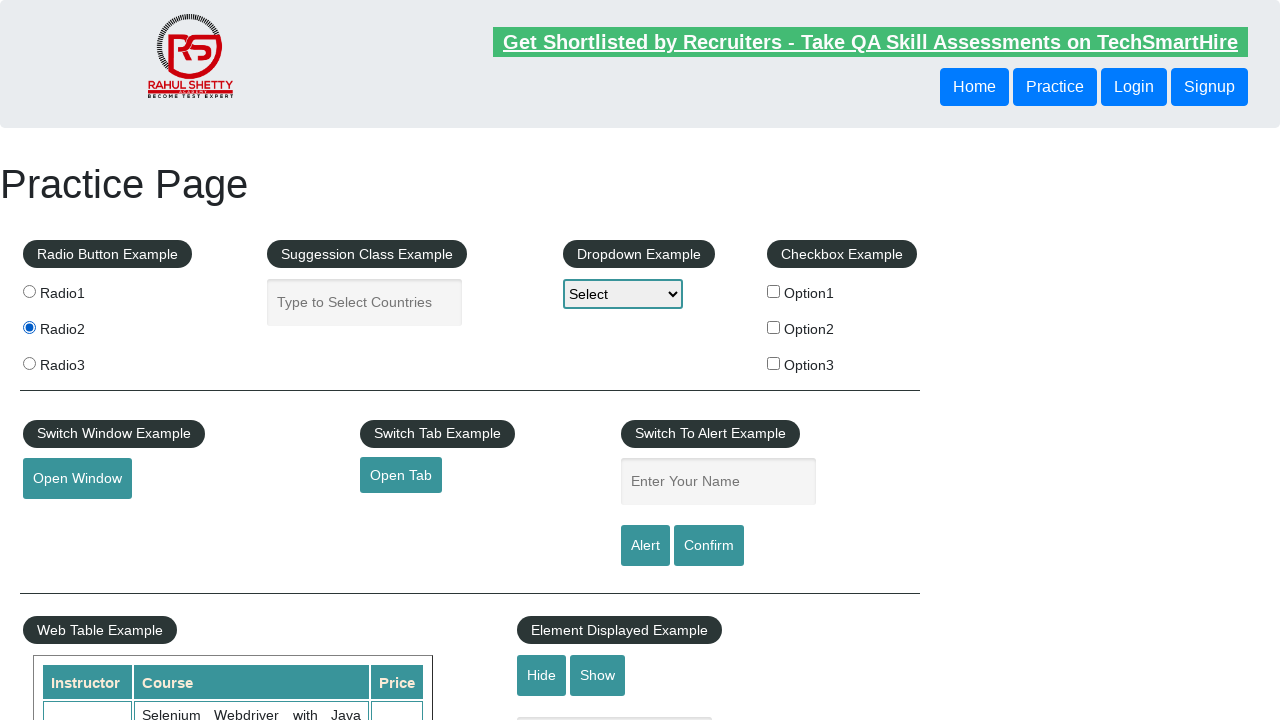

Verified radio button 'radio2' is checked
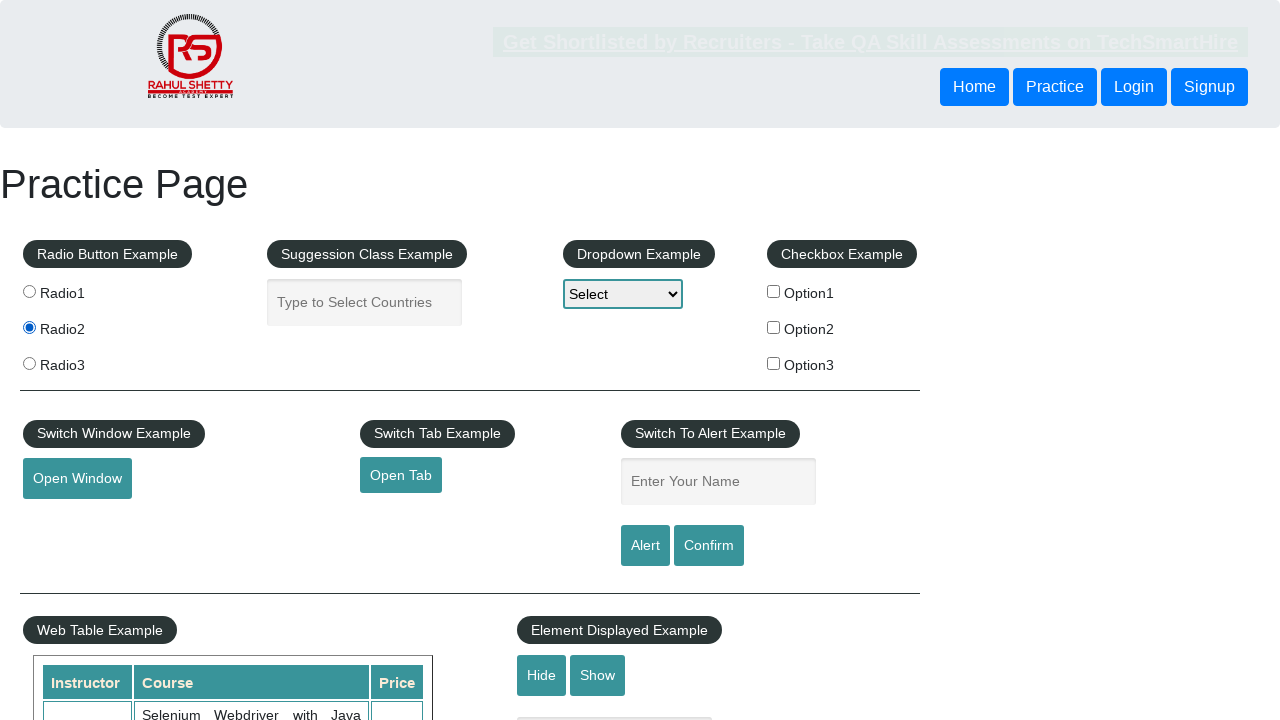

Located first radio button with class 'radioButton'
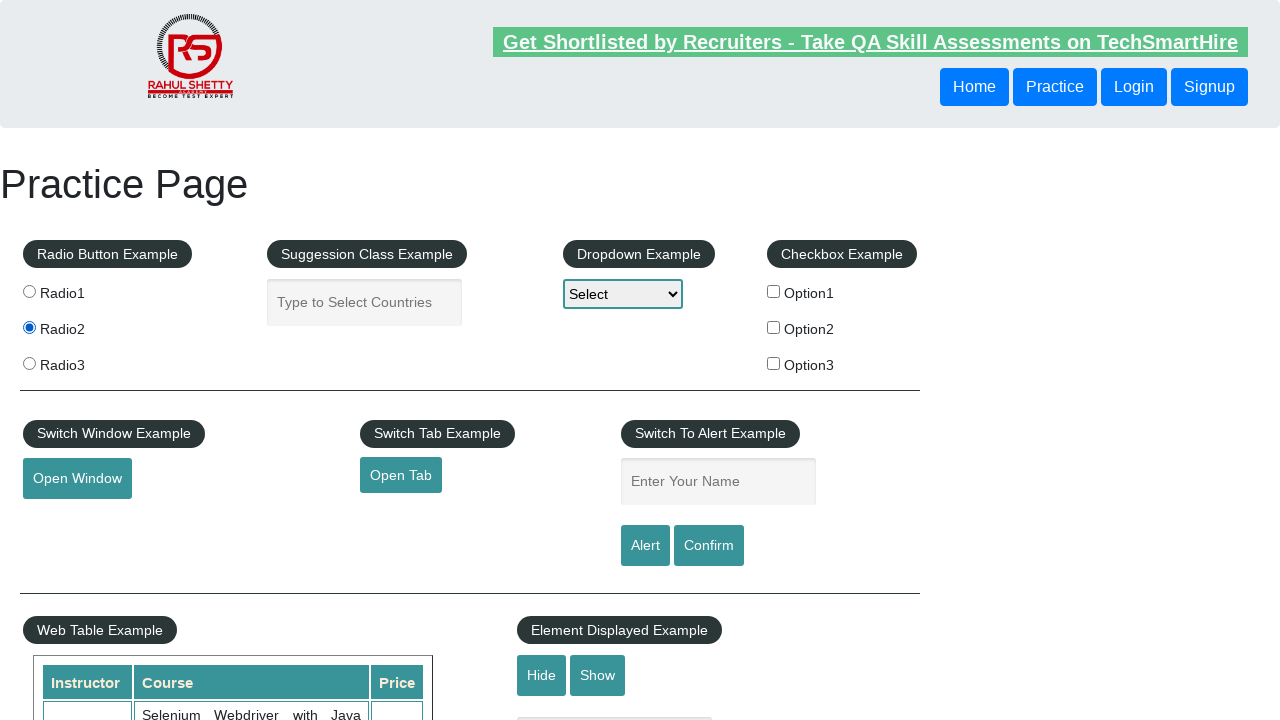

Clicked first radio button at (29, 291) on xpath=//input[@class='radioButton'] >> nth=0
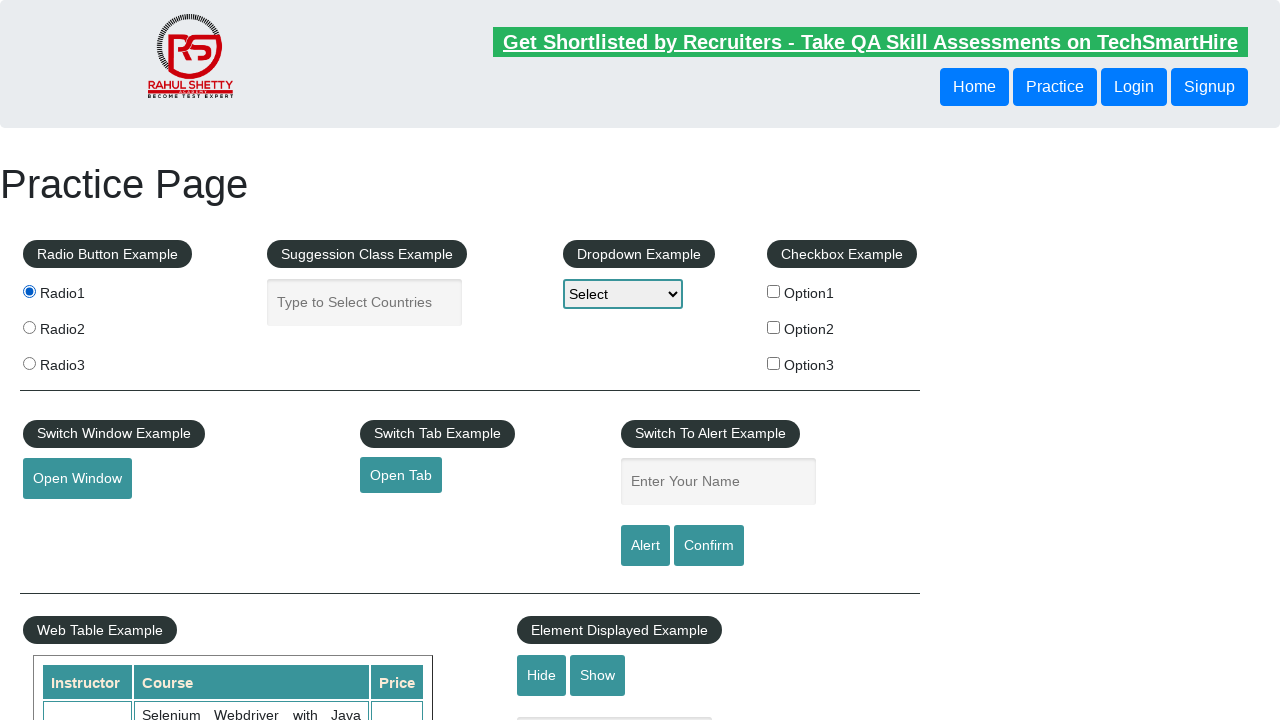

Verified first radio button is checked
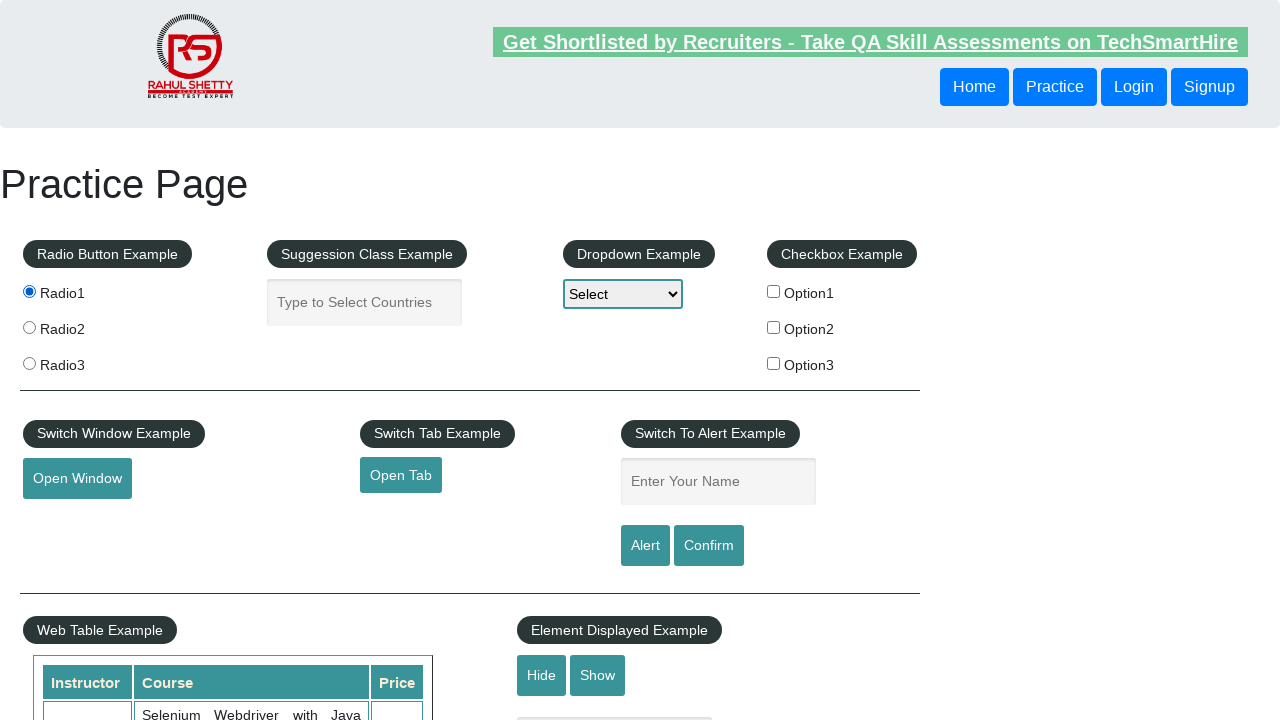

Located all checkbox elements
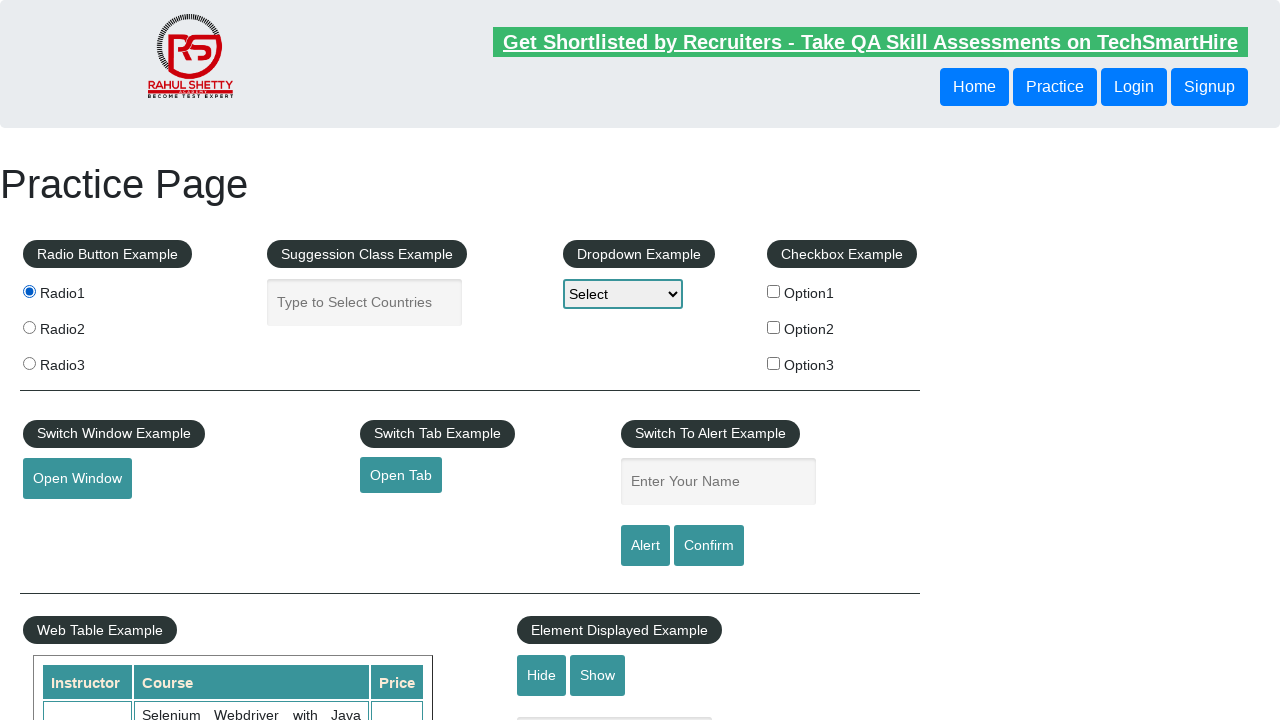

Clicked checkbox with value 'option2' at (774, 327) on input[type='checkbox'] >> nth=1
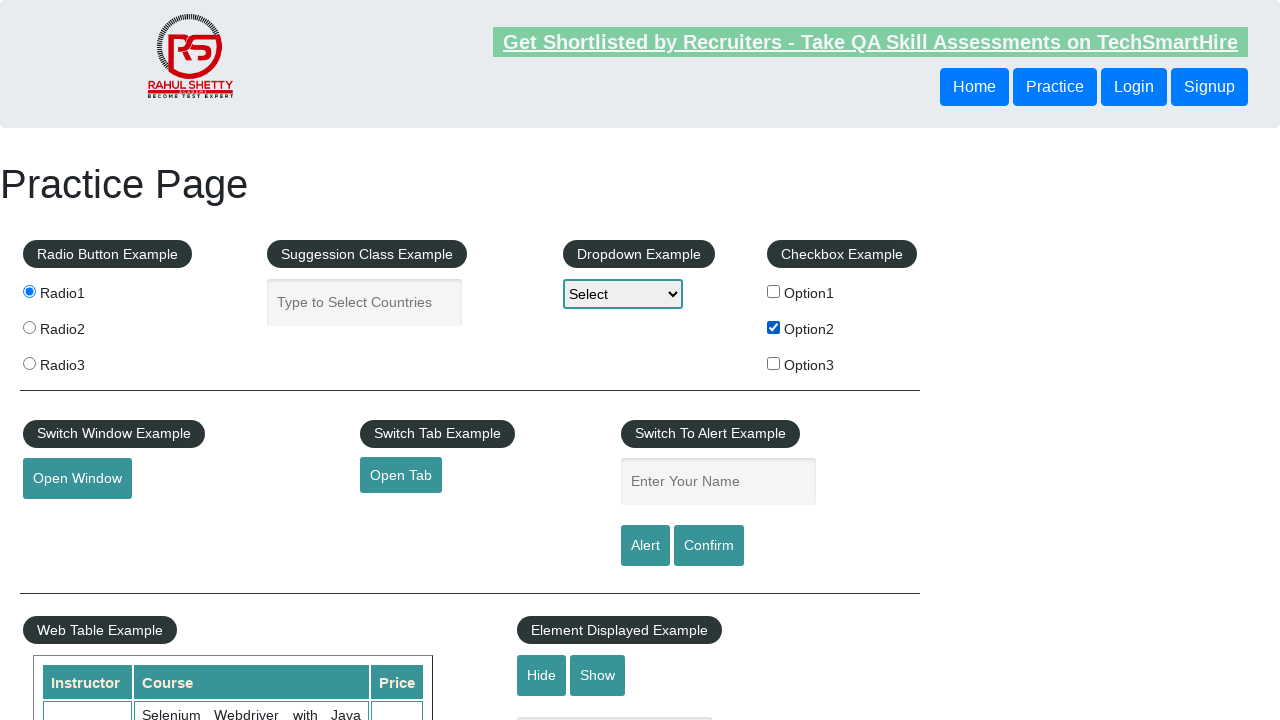

Verified checkbox 'option2' is checked
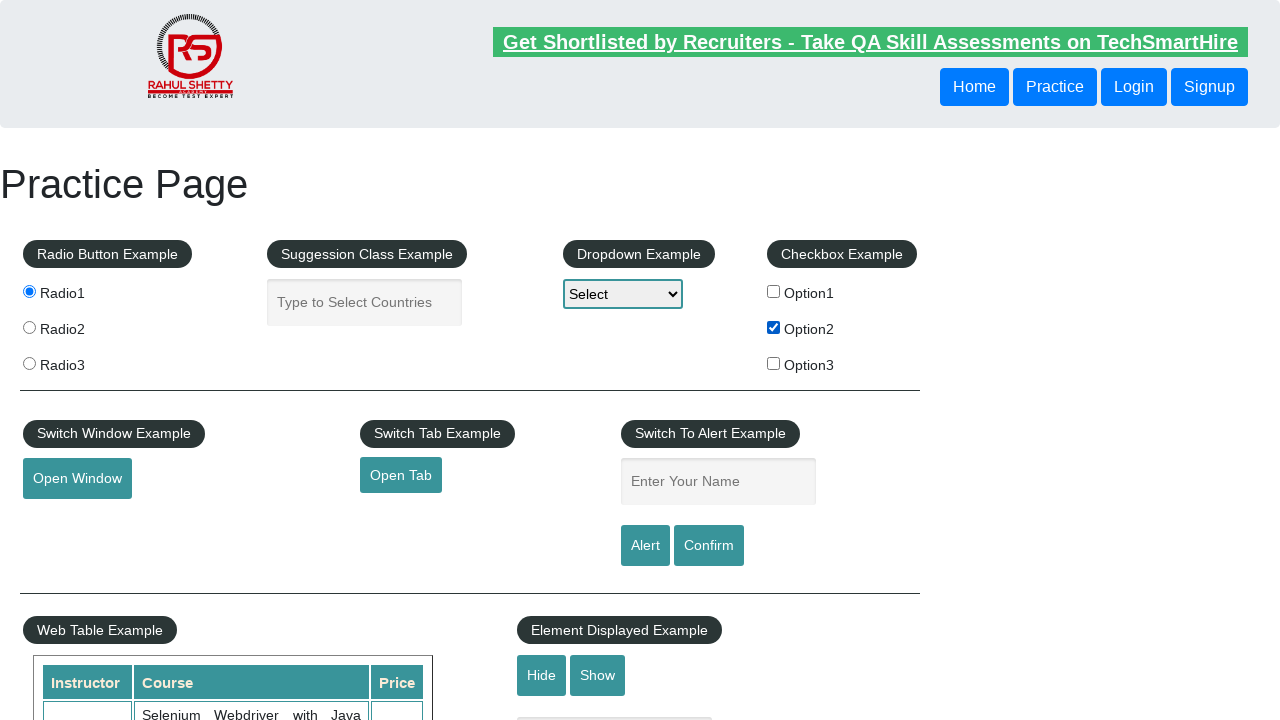

Verified text element with id 'displayed-text' is visible
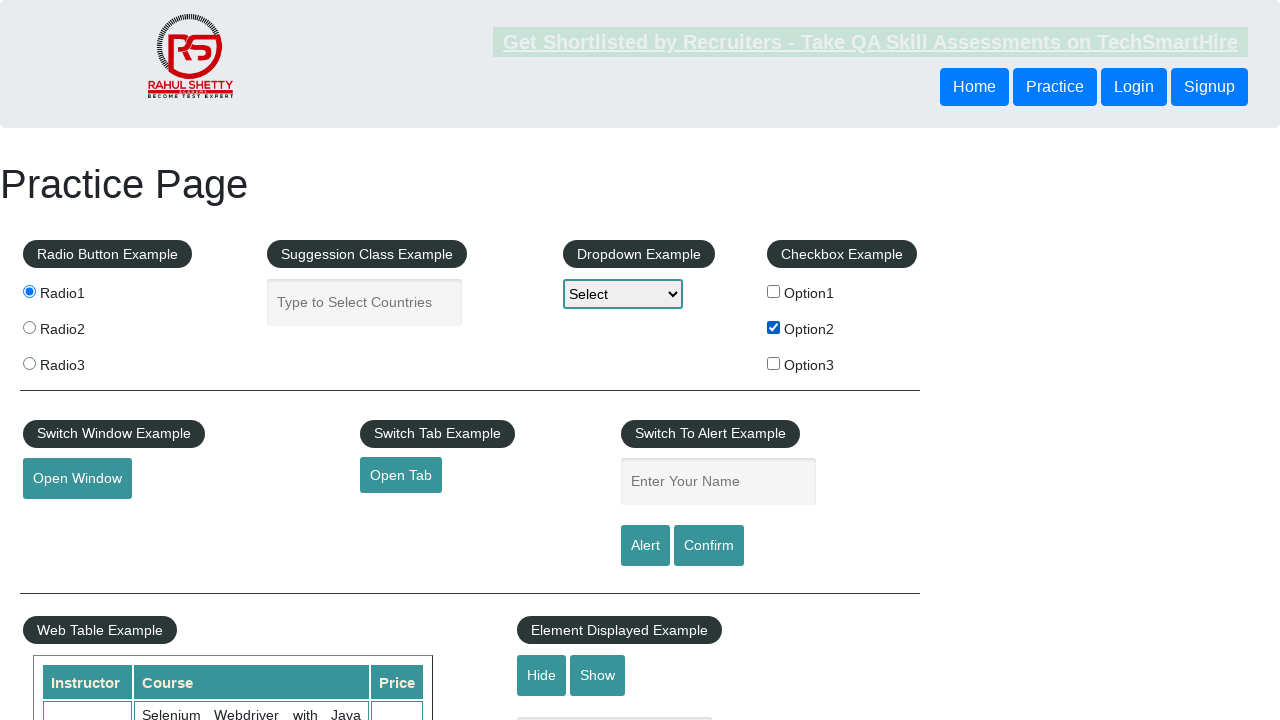

Clicked hide button to hide text element at (542, 675) on #hide-textbox
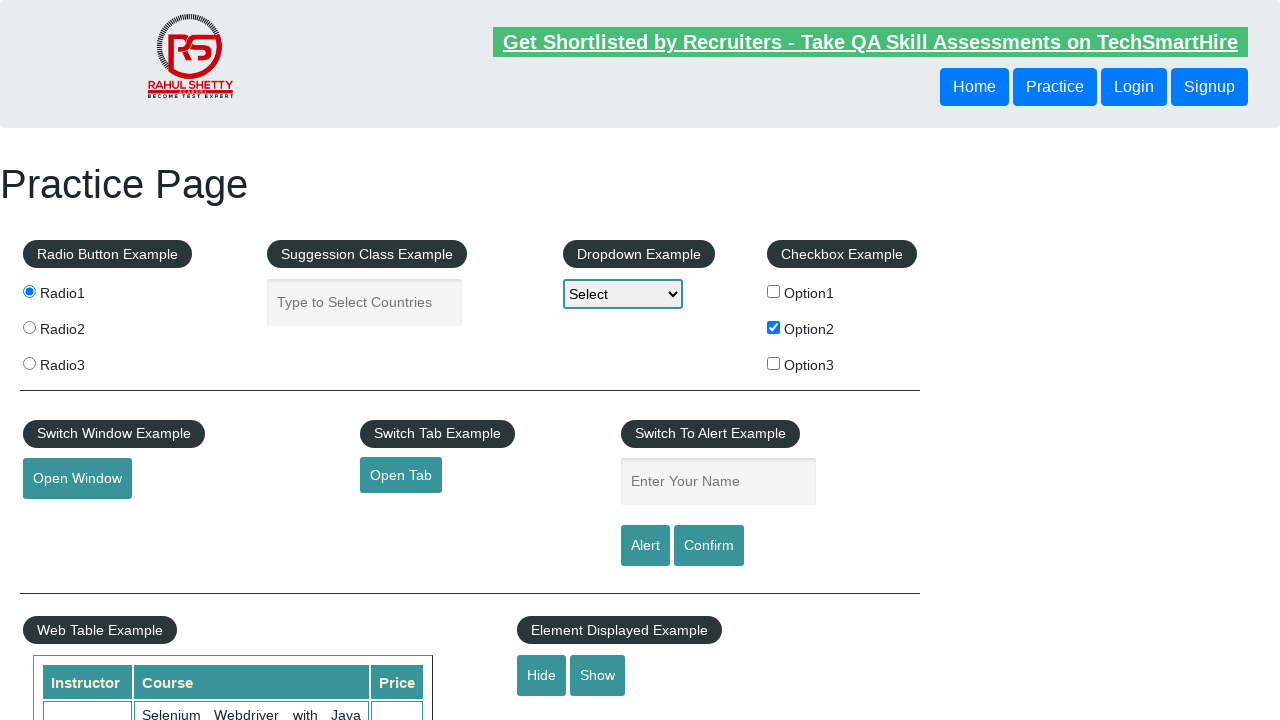

Waited for text element to become hidden
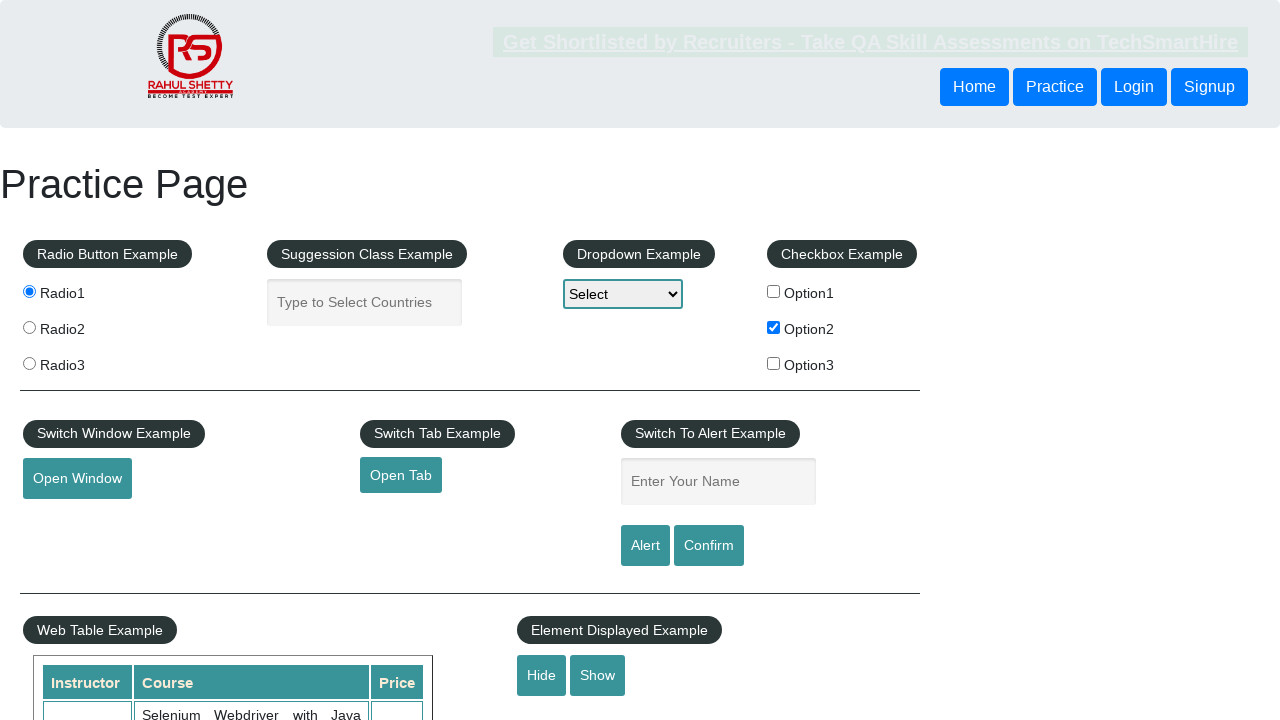

Verified text element is no longer visible
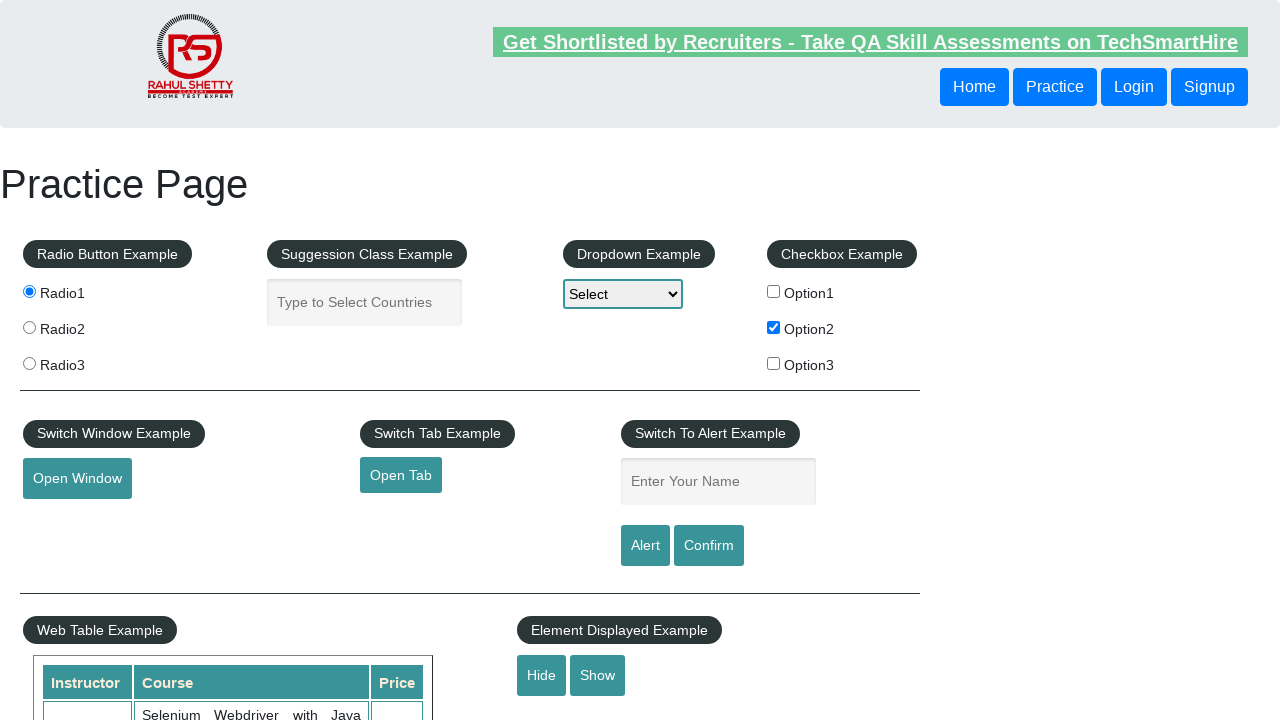

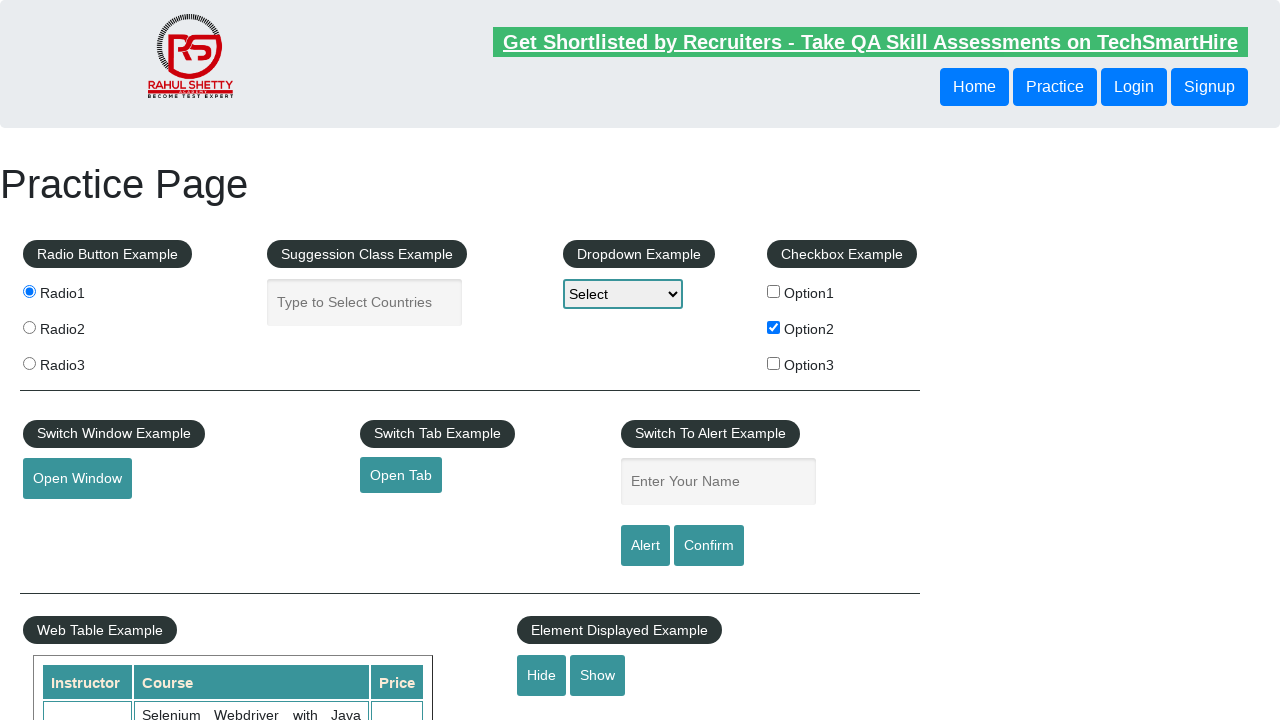